Tests browser alert handling by clicking a button that triggers a prompt alert and then accepting the alert dialog

Starting URL: https://demoqa.com/alerts

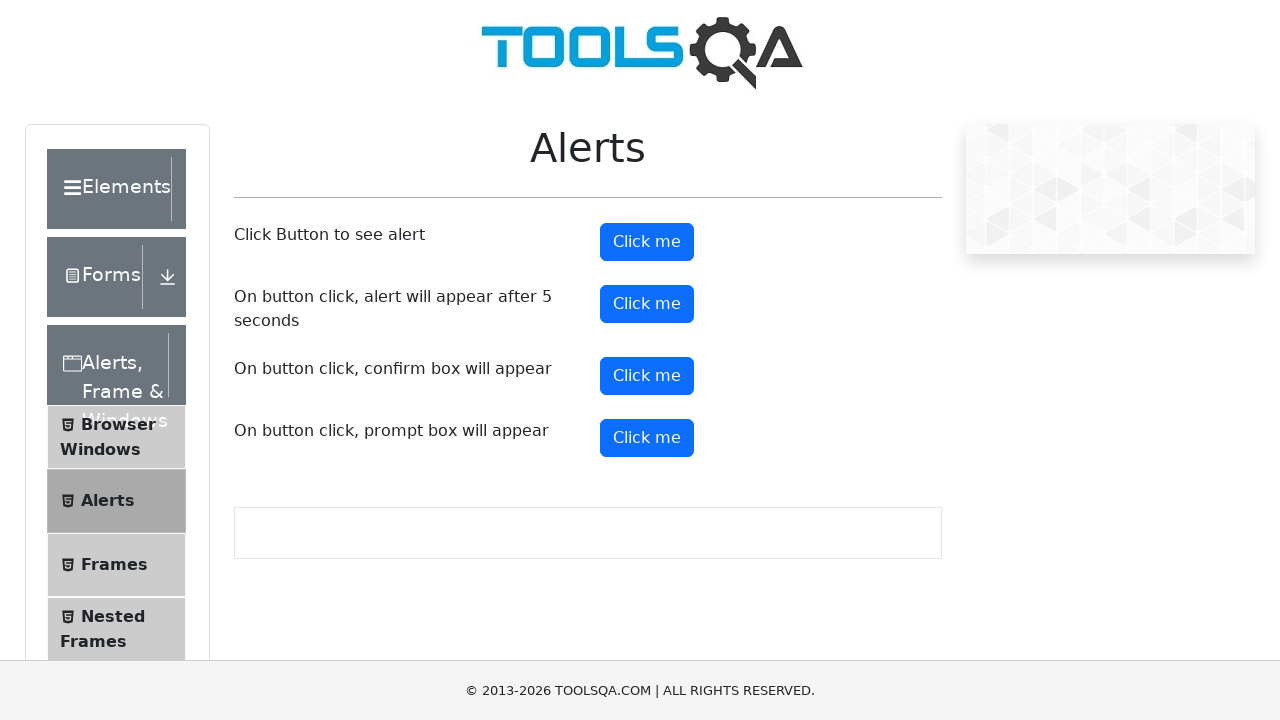

Clicked prompt button to trigger alert at (647, 438) on #promtButton
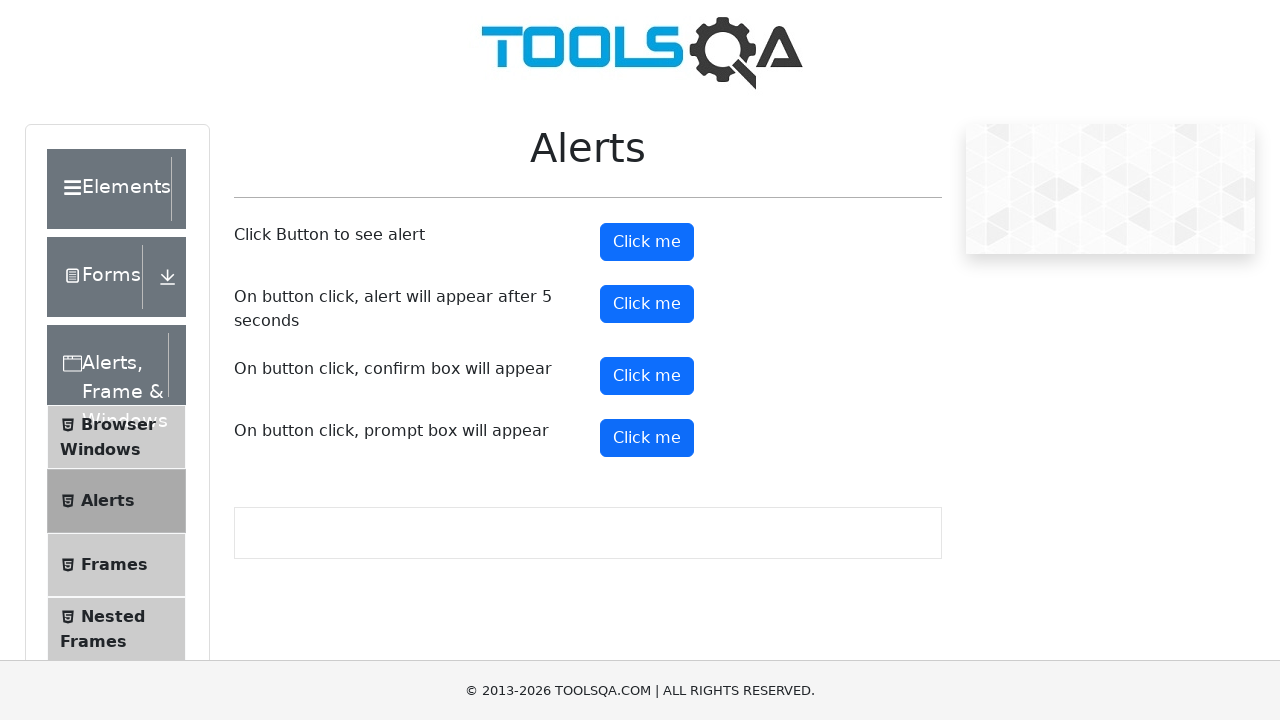

Set up dialog handler to accept alerts
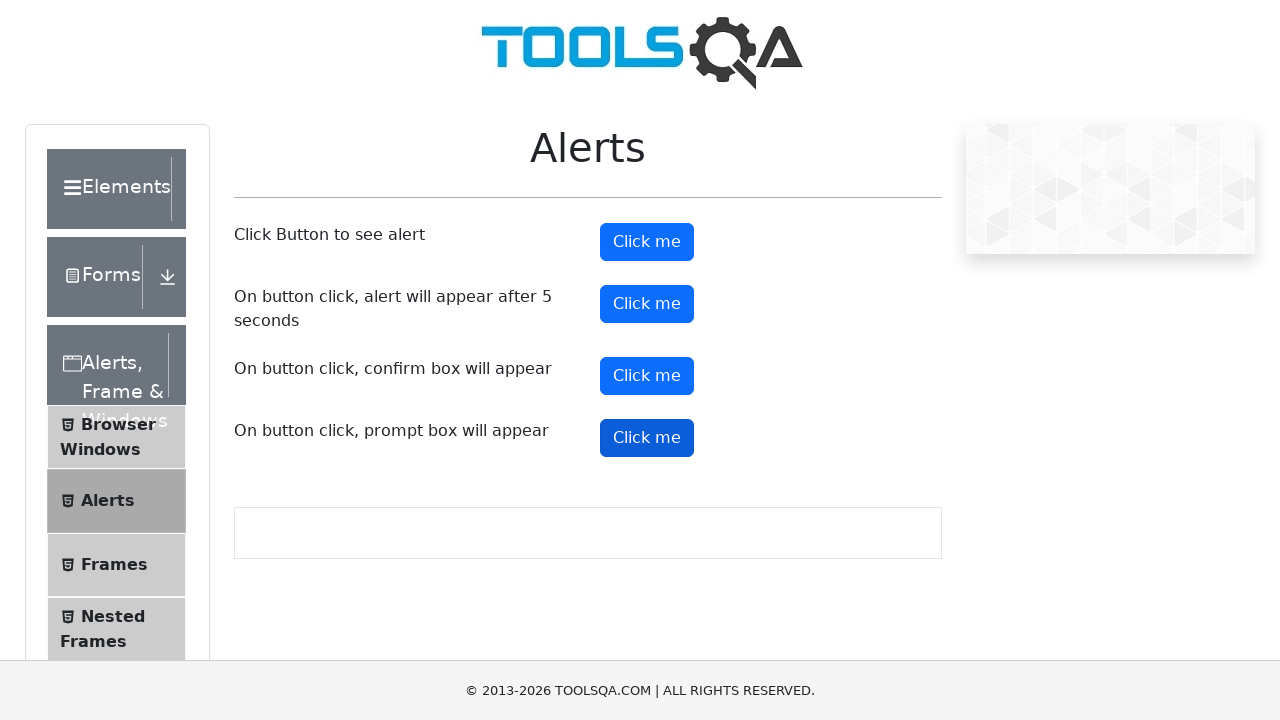

Registered dialog handler function
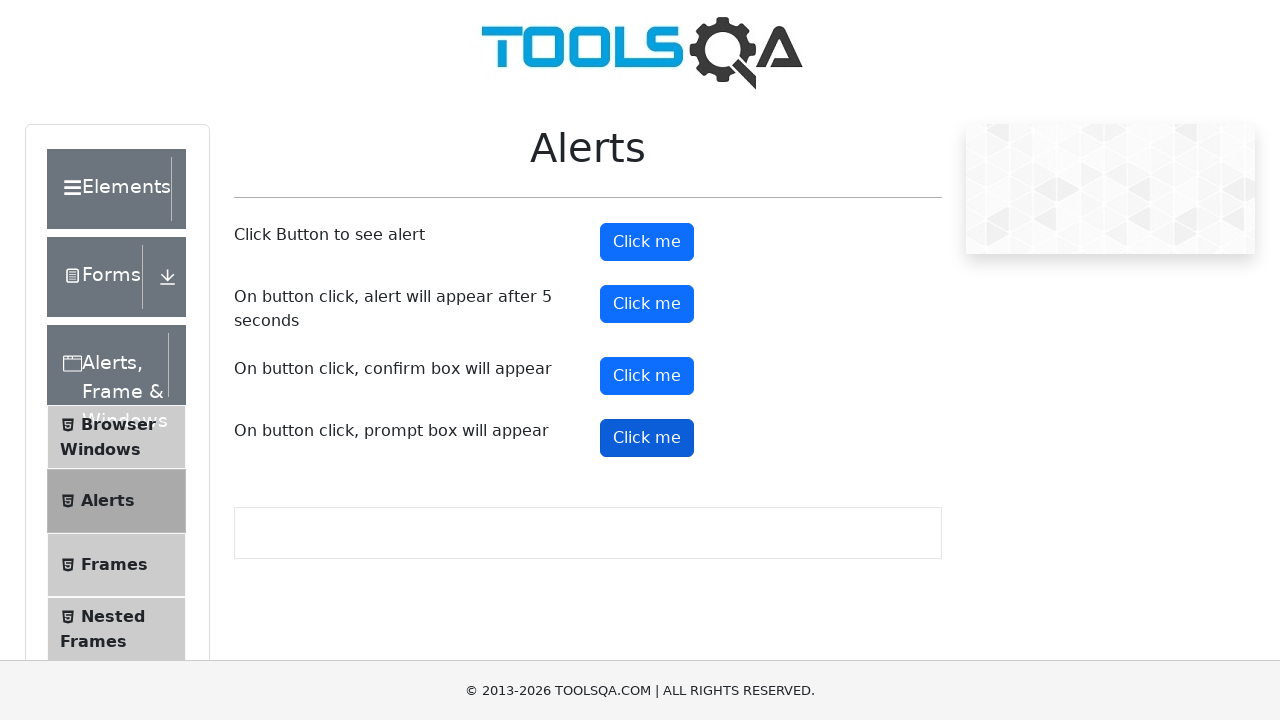

Clicked prompt button again with handler active at (647, 438) on #promtButton
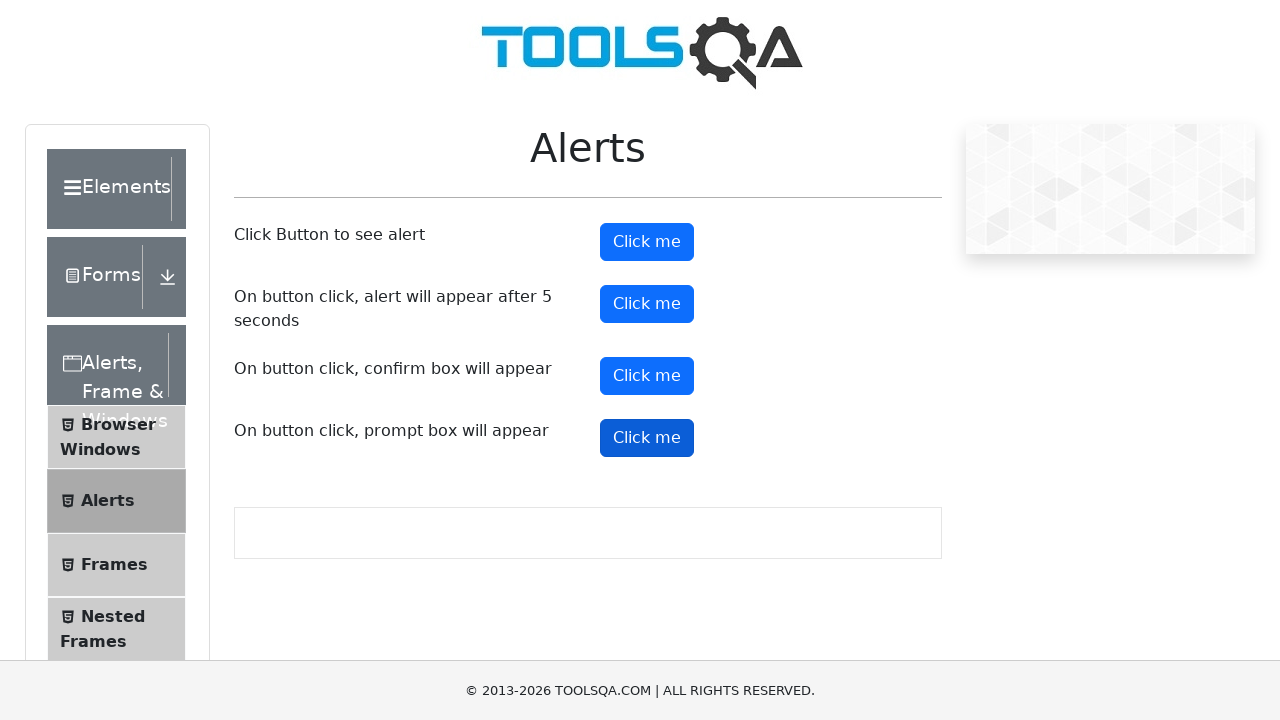

Waited for alert to be processed
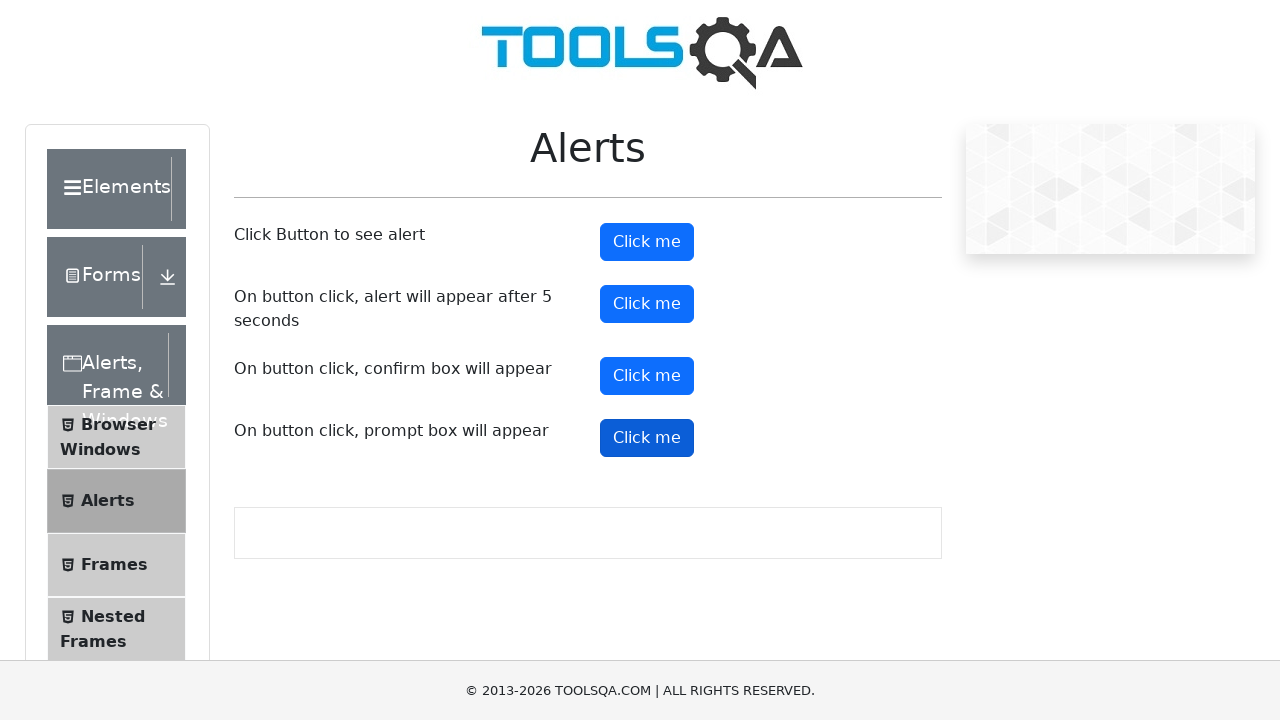

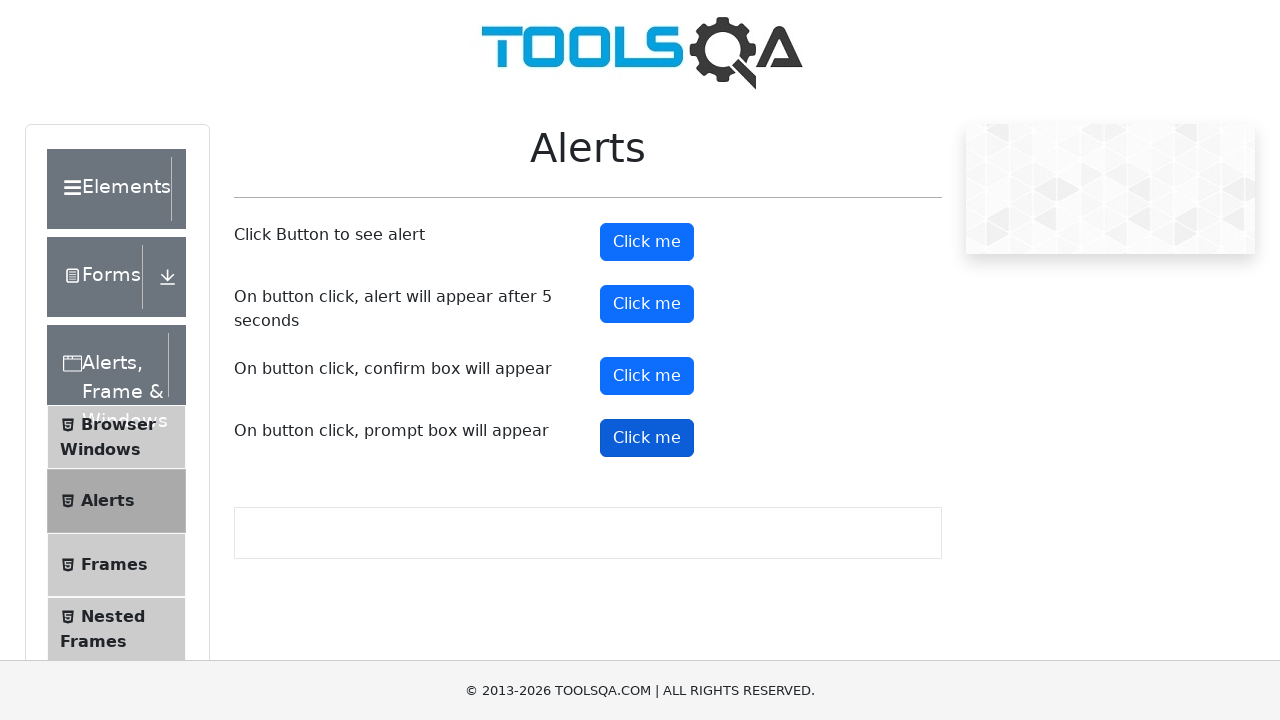